Tests a signature pad canvas by drawing shapes using mouse drag actions (diagonal lines) and then clicking the clear button to reset the canvas.

Starting URL: http://szimek.github.io/signature_pad/

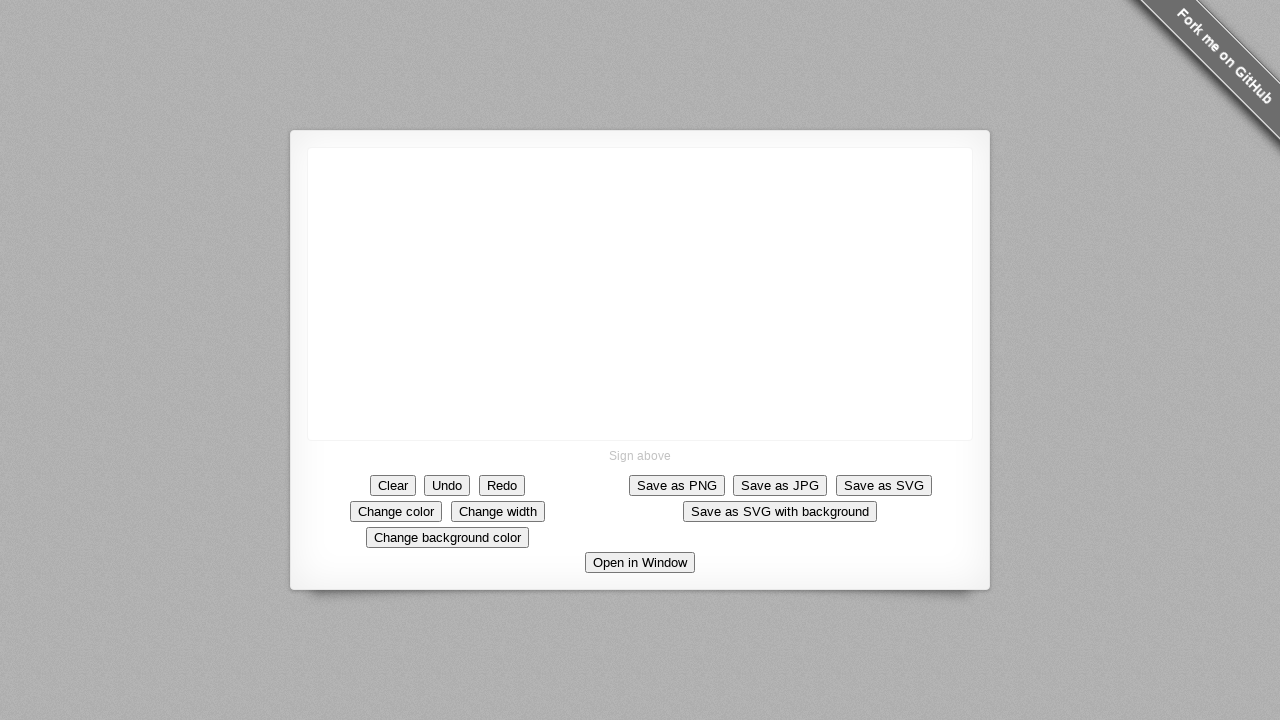

Located canvas element
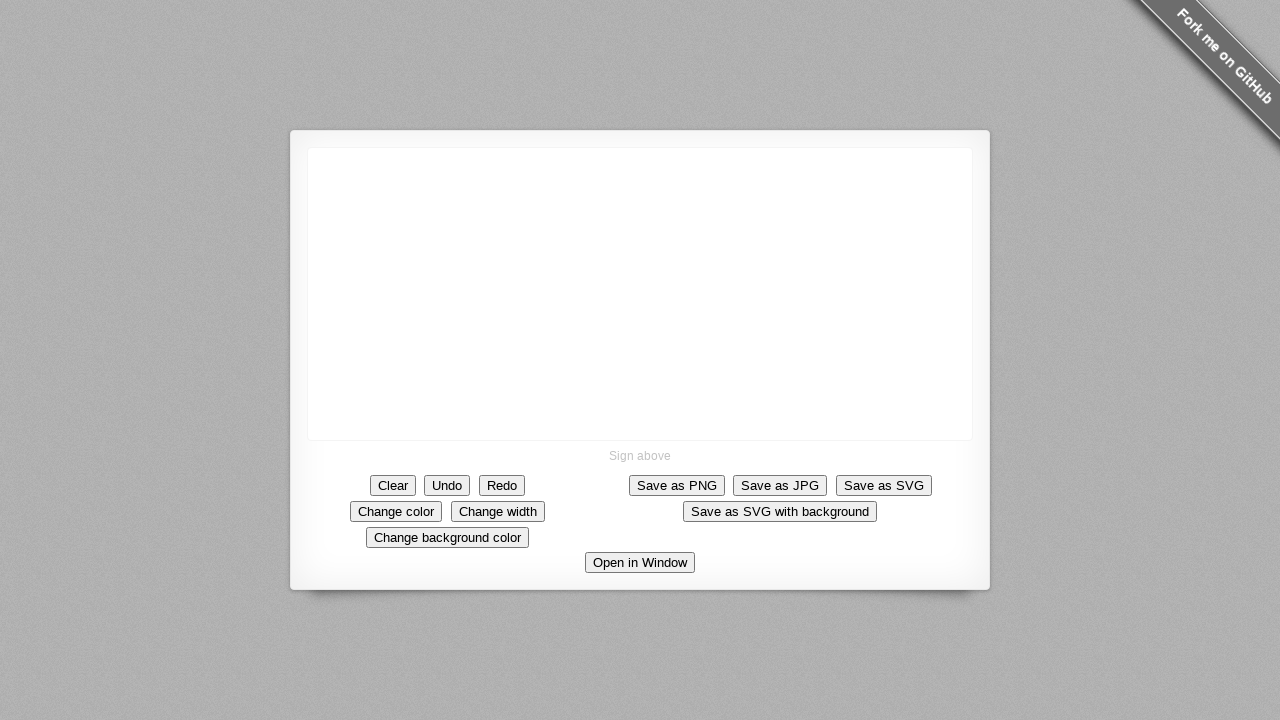

Canvas element is visible
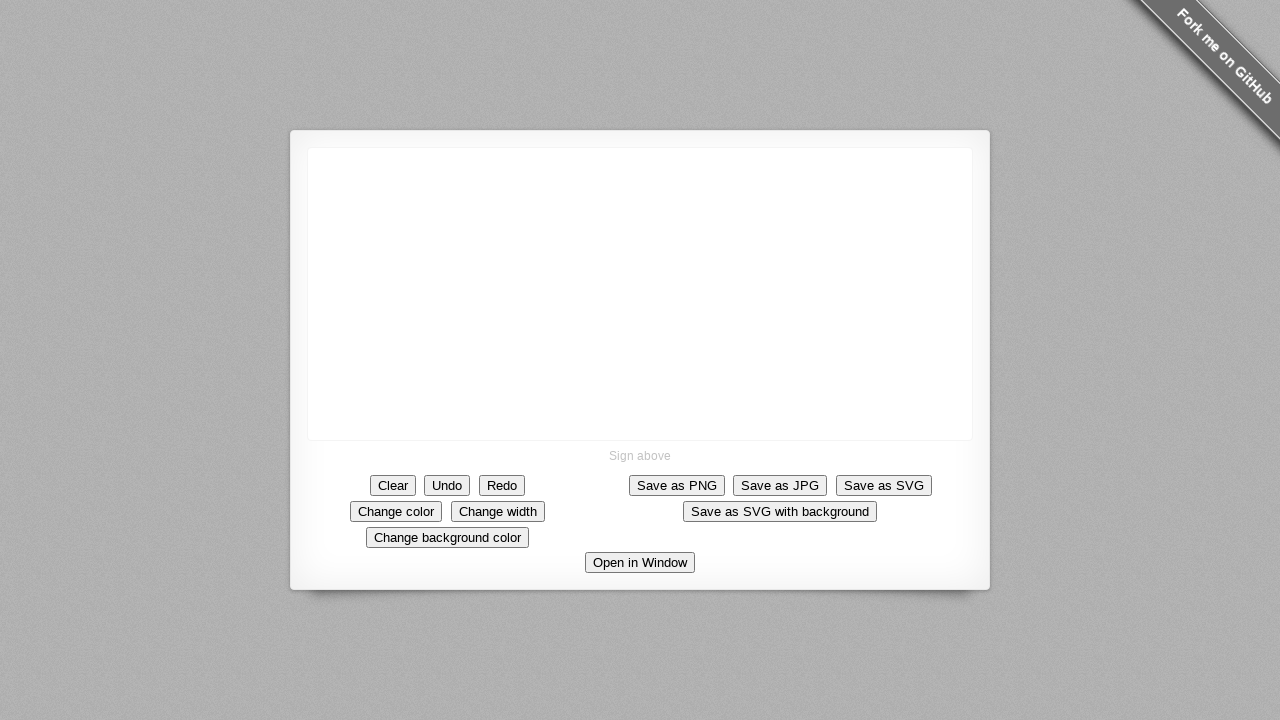

Retrieved canvas bounding box
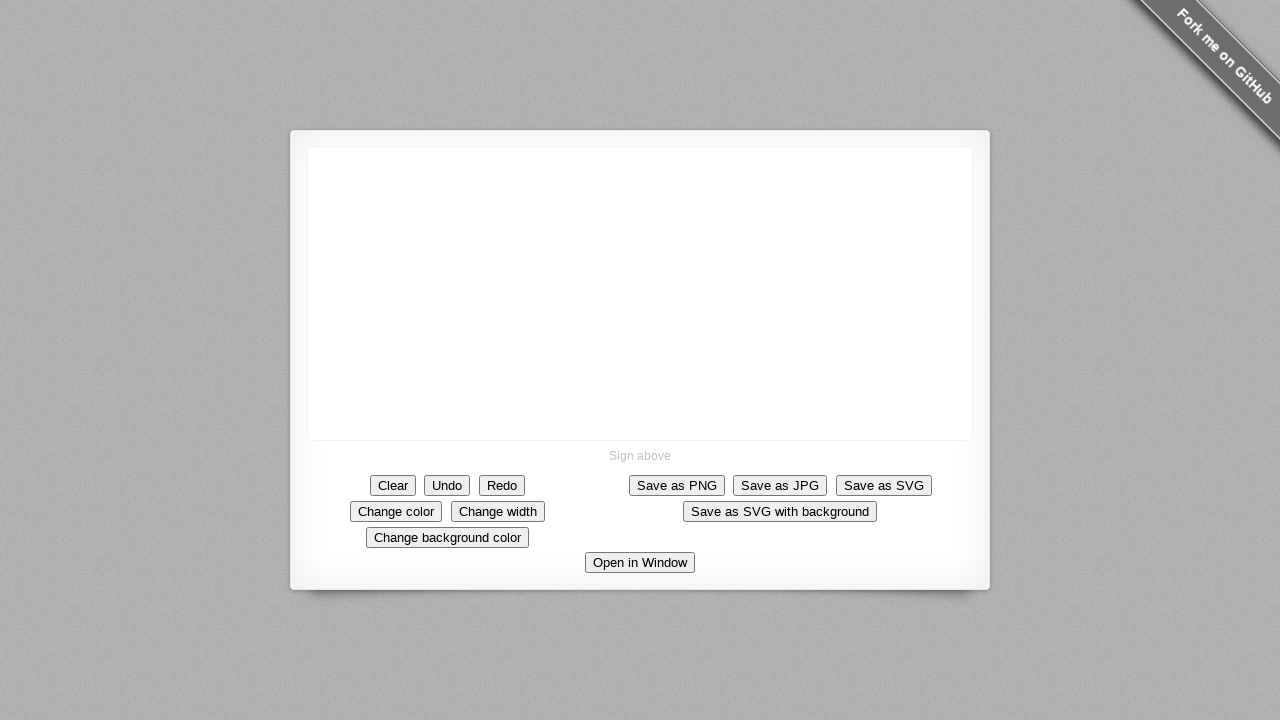

Moved mouse to canvas center at (640, 294)
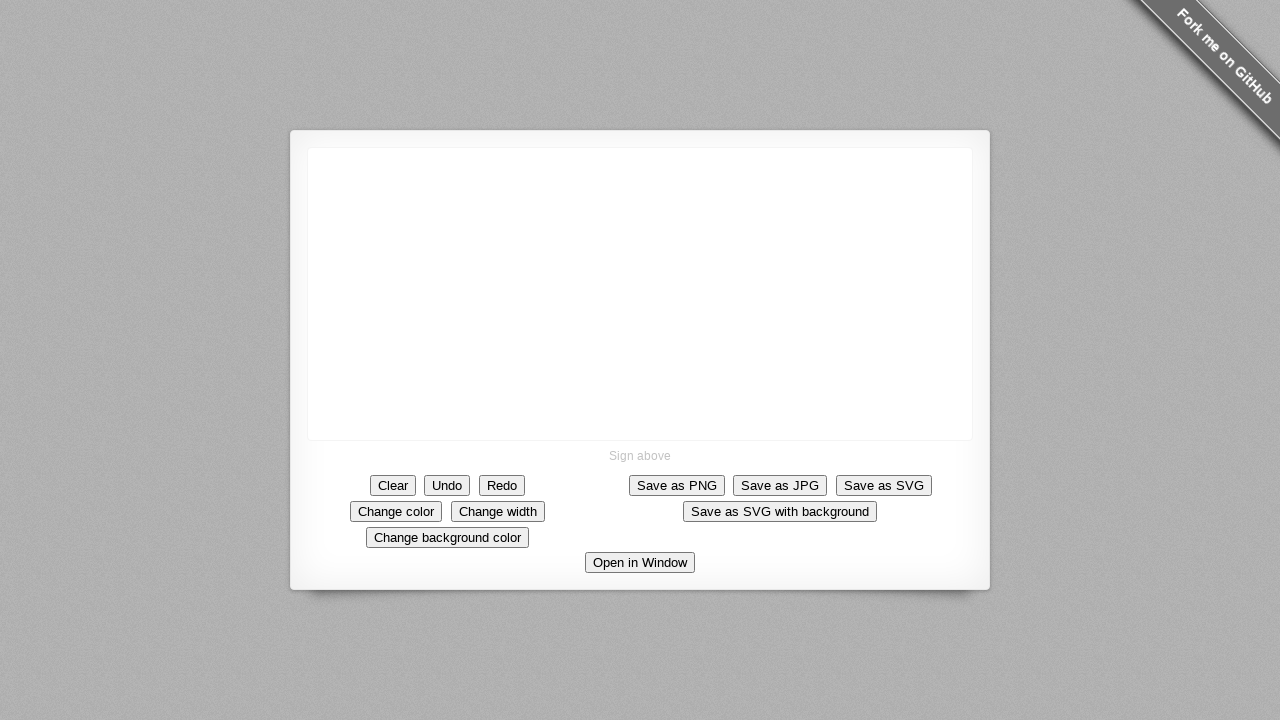

Pressed mouse button down on canvas at (640, 294)
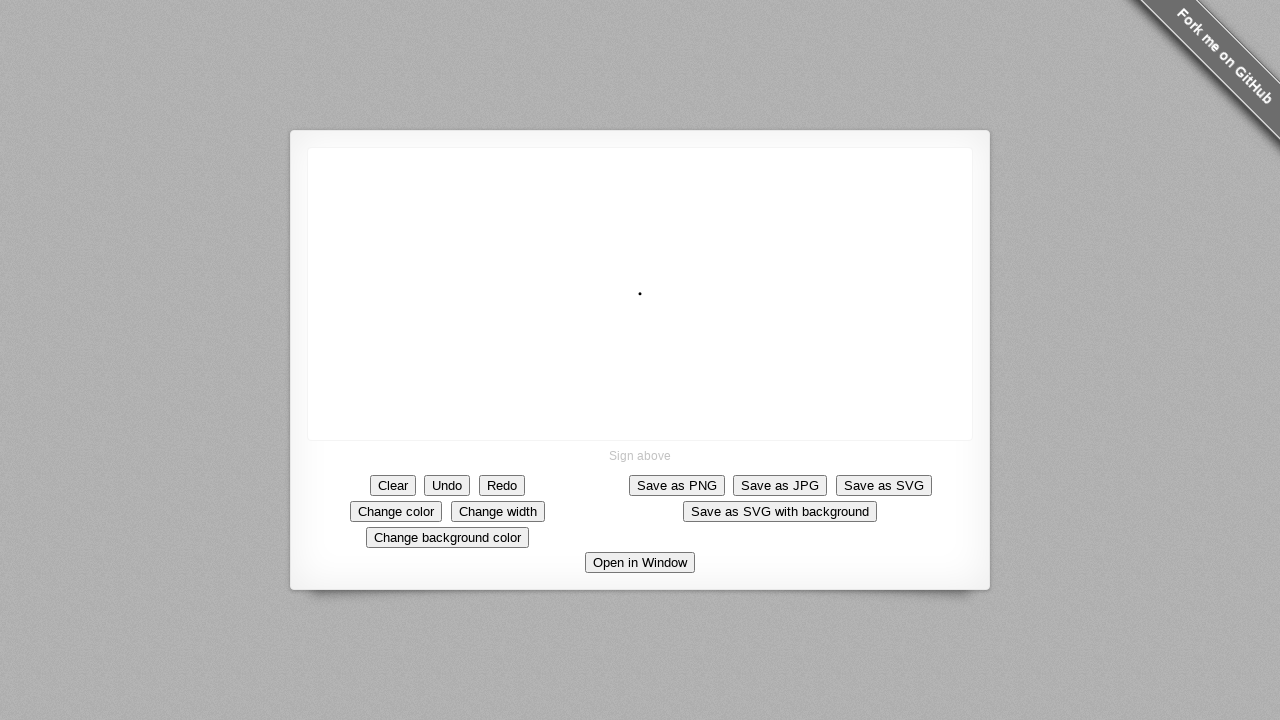

Drew diagonal line down-right on canvas at (715, 369)
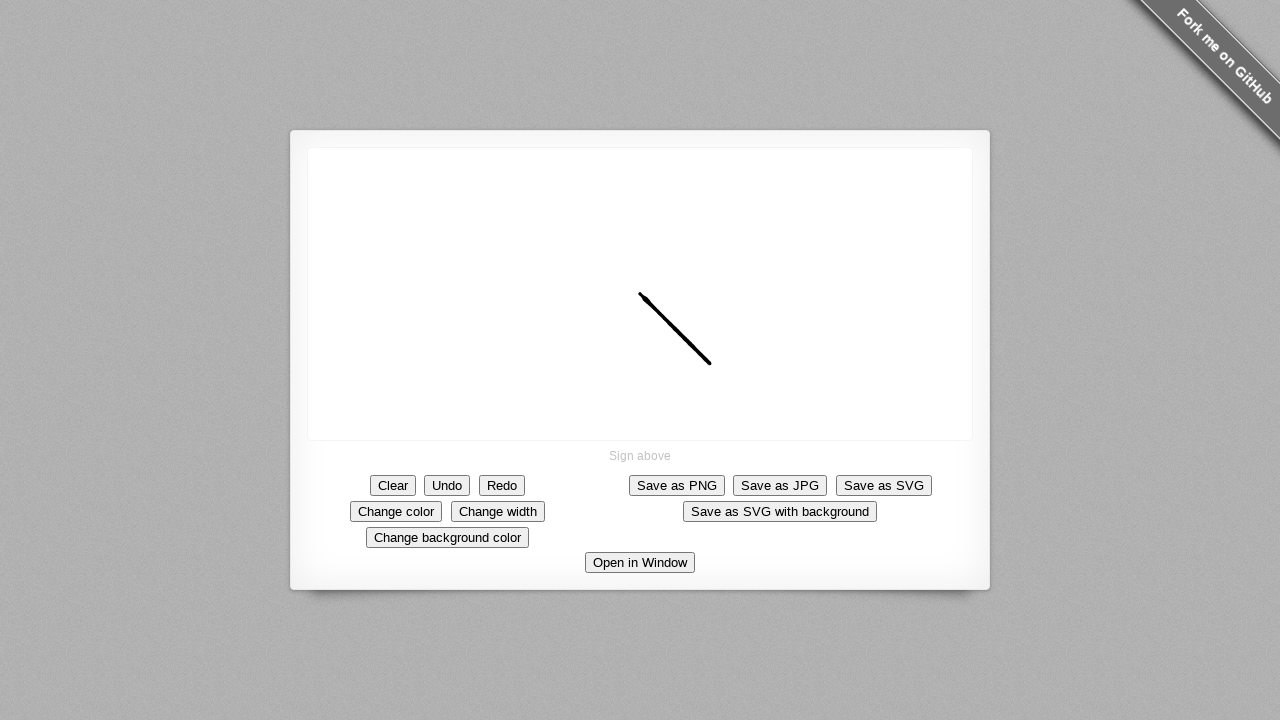

Drew diagonal line up-left on canvas at (640, 294)
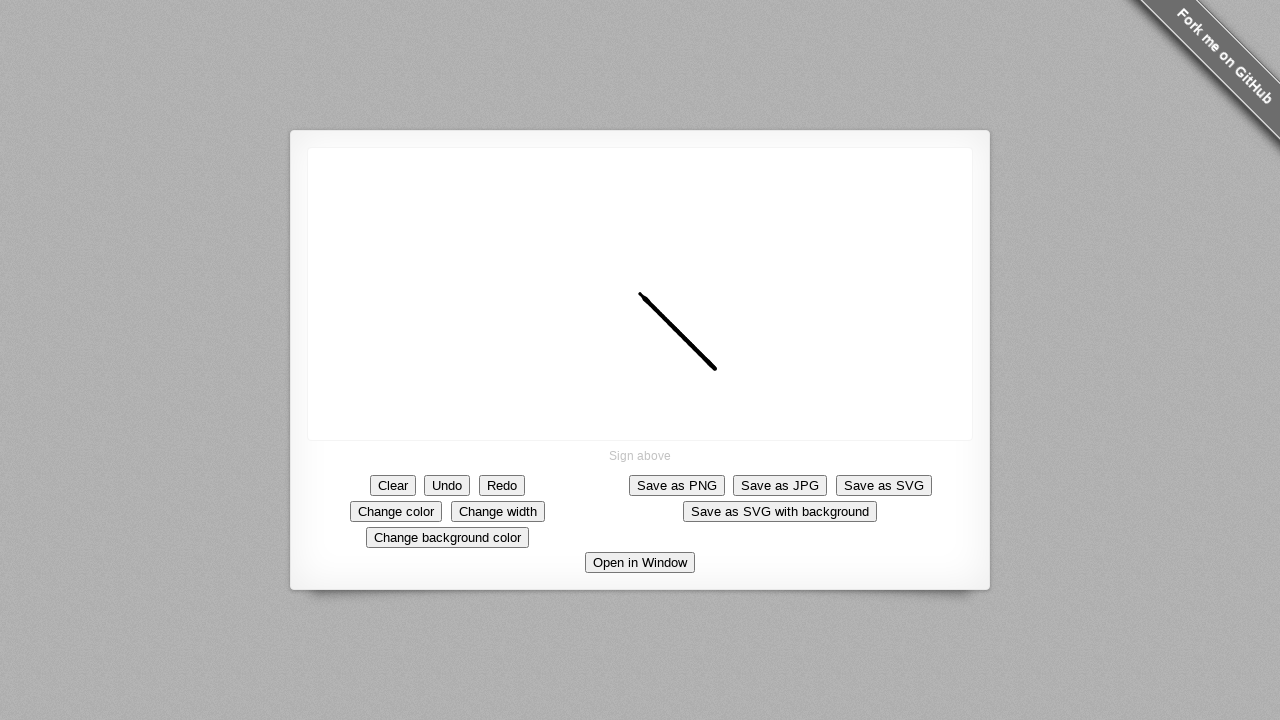

Drew diagonal line down-left on canvas at (565, 369)
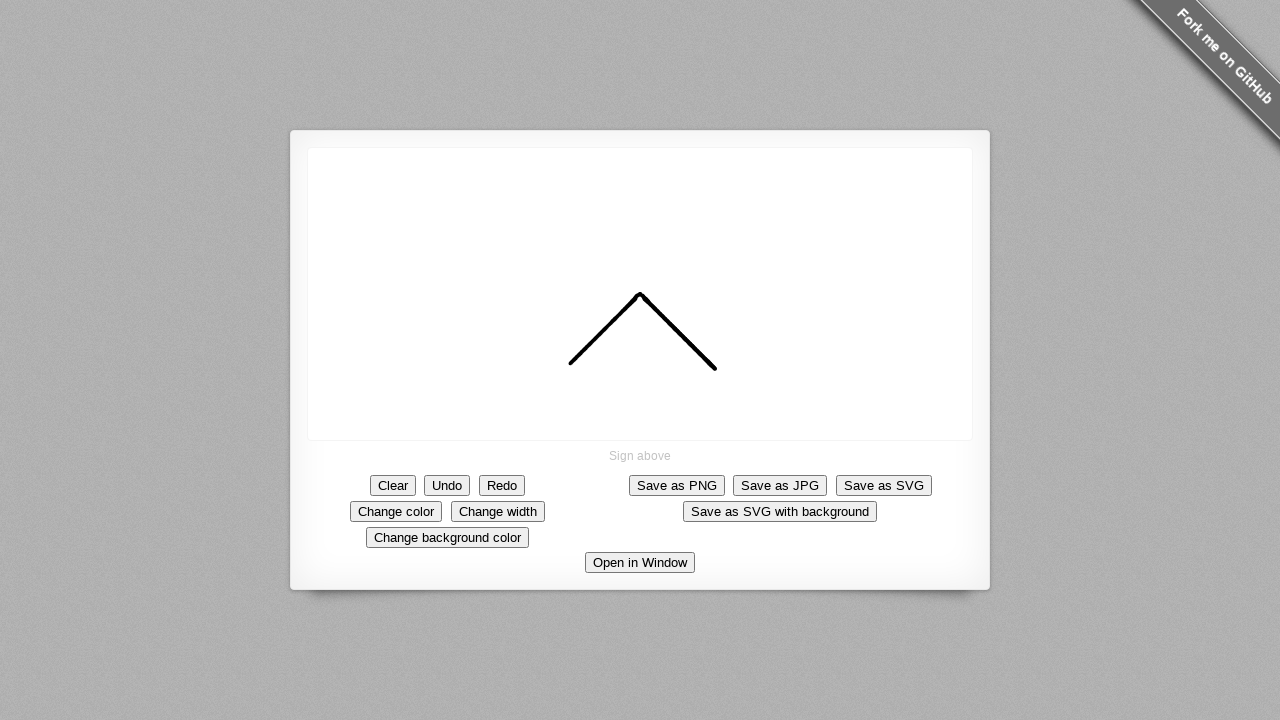

Drew diagonal line up-right on canvas at (600, 334)
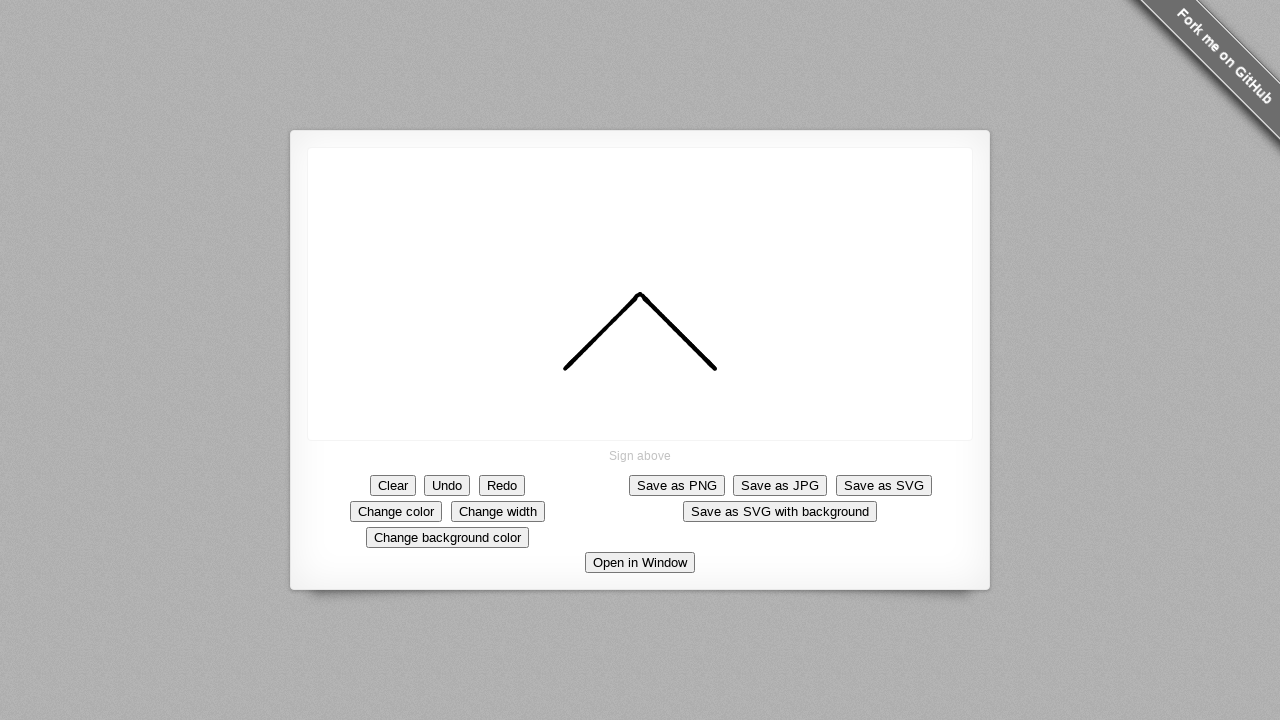

Drew horizontal line right on canvas at (684, 334)
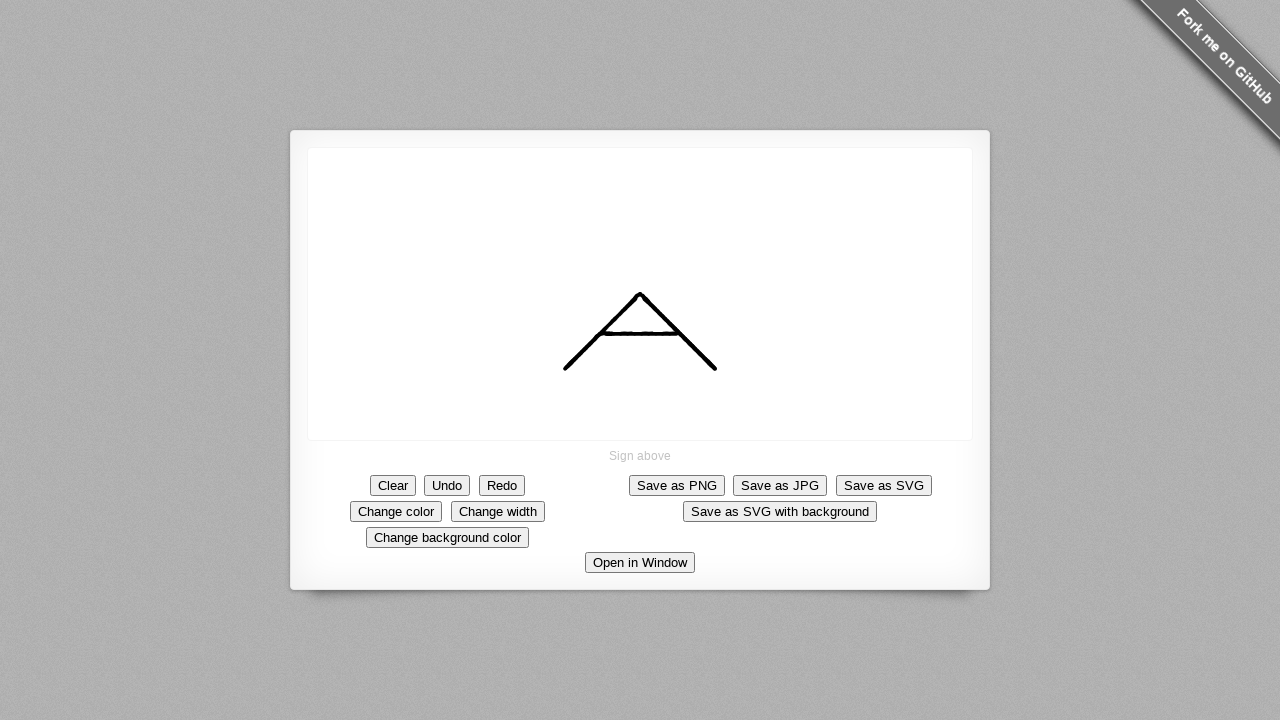

Released mouse button after drawing shapes at (684, 334)
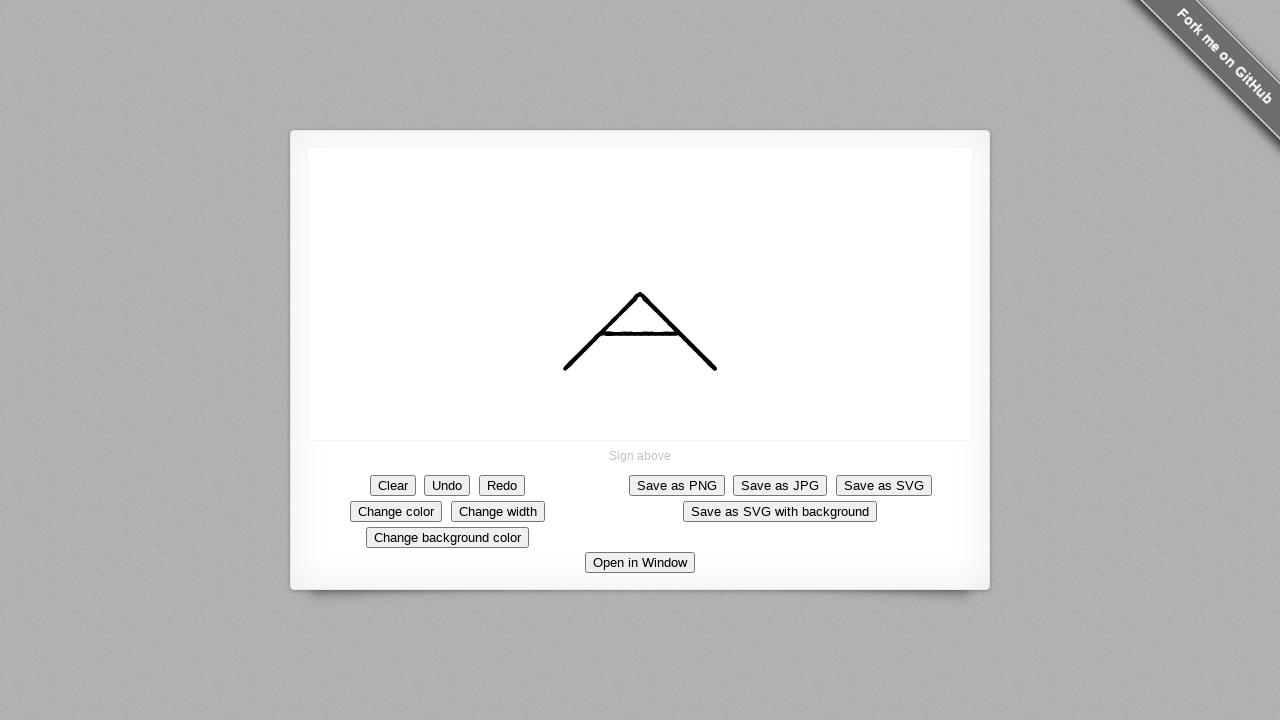

Clicked clear button to reset canvas at (393, 485) on button[data-action='clear']
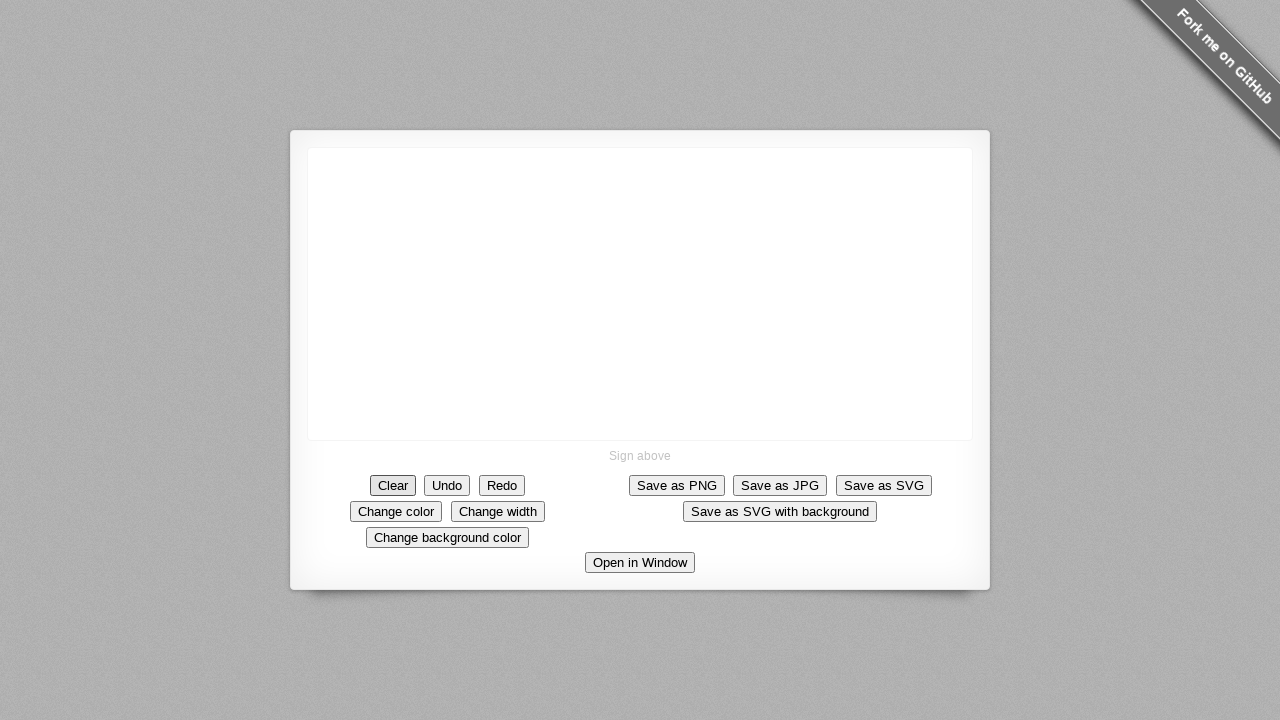

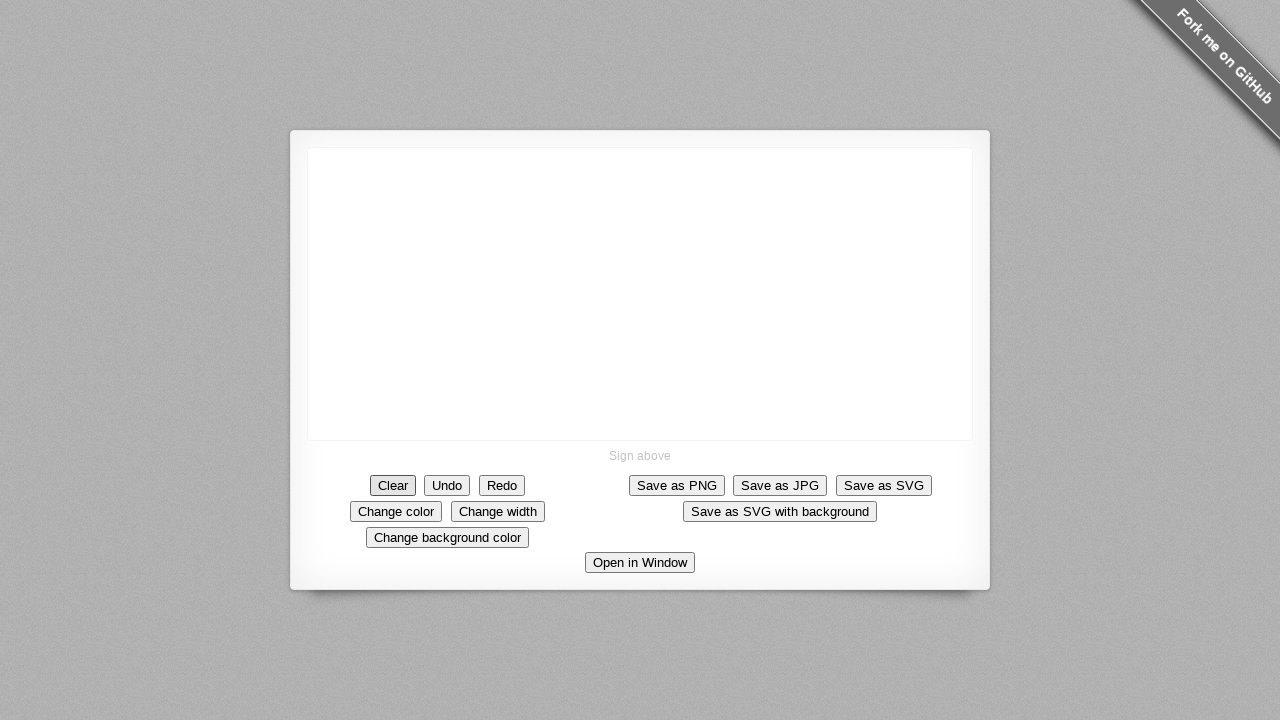